Navigates to a bot detection test website and waits for the page to fully load

Starting URL: https://bot.sannysoft.com/

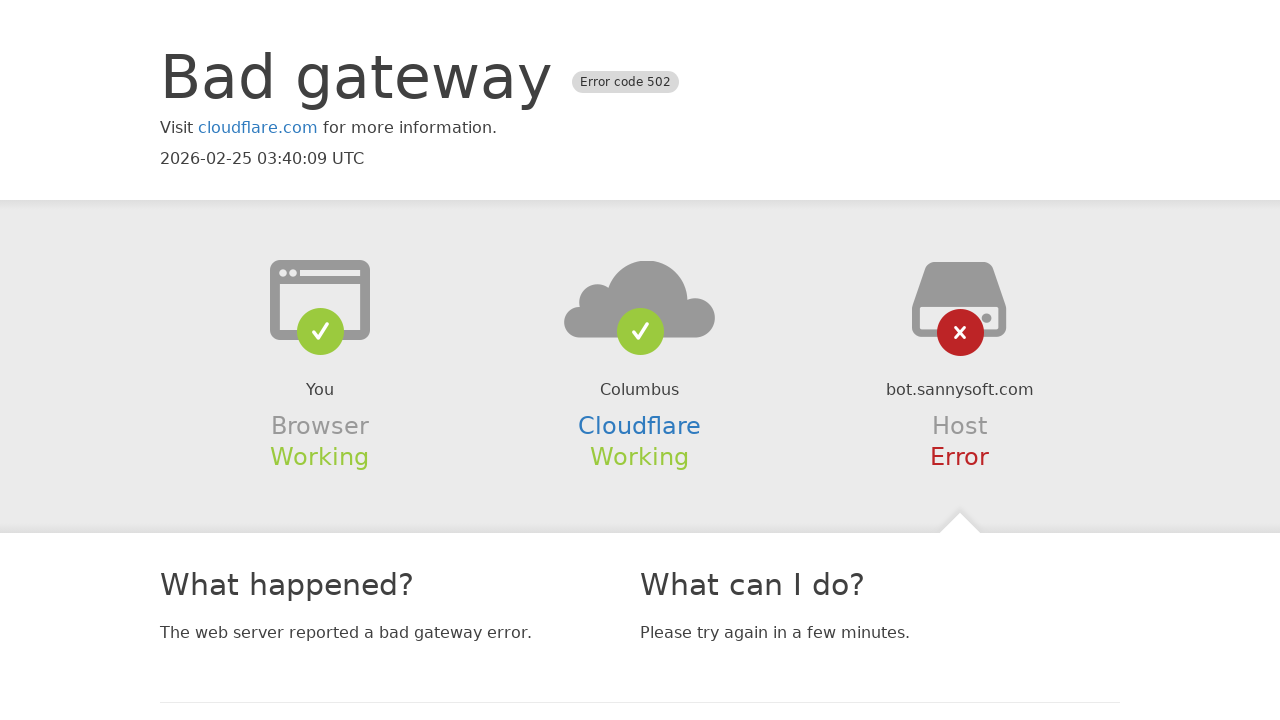

Navigated to bot detection test website at https://bot.sannysoft.com/
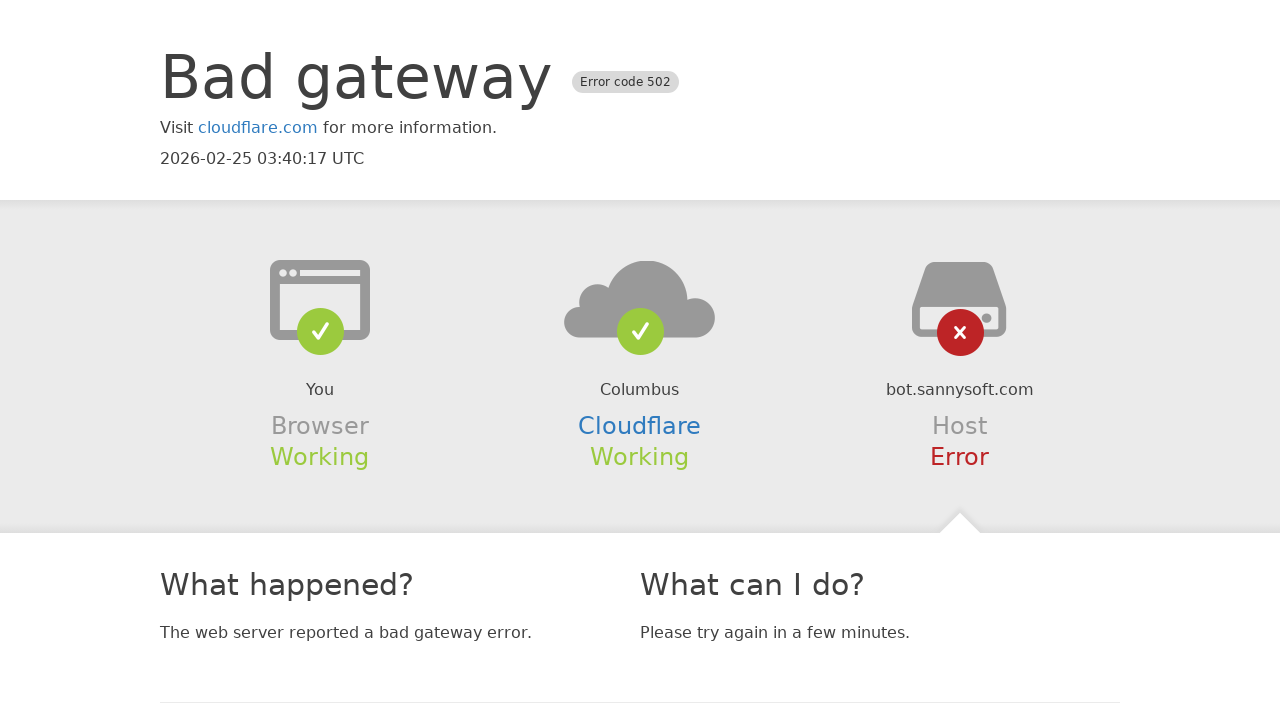

Waited for page to reach networkidle state
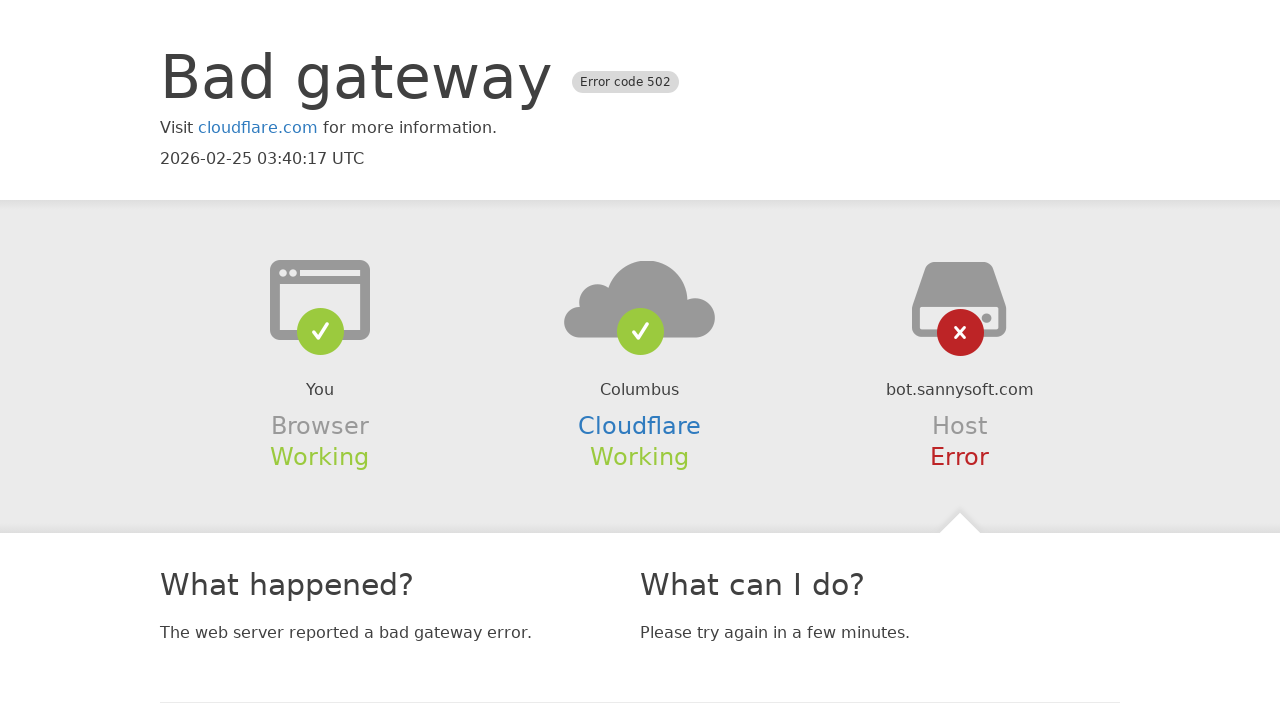

Verified page has fully loaded by waiting for body element
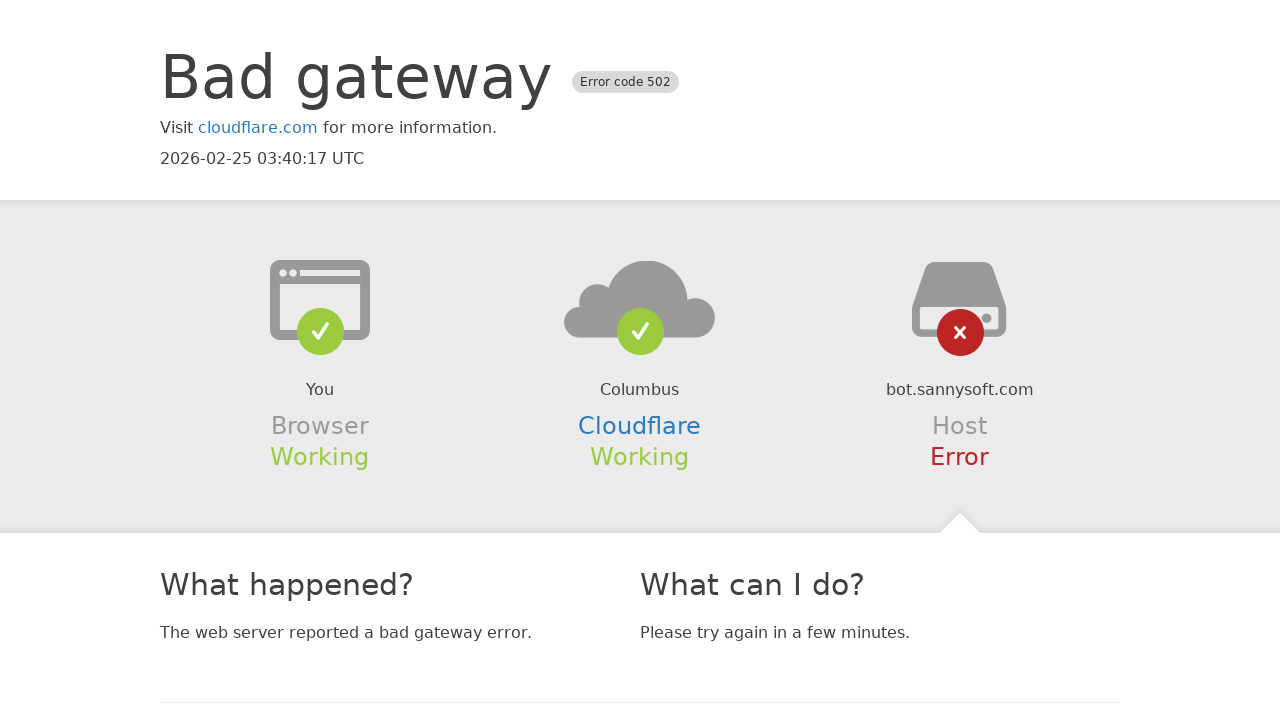

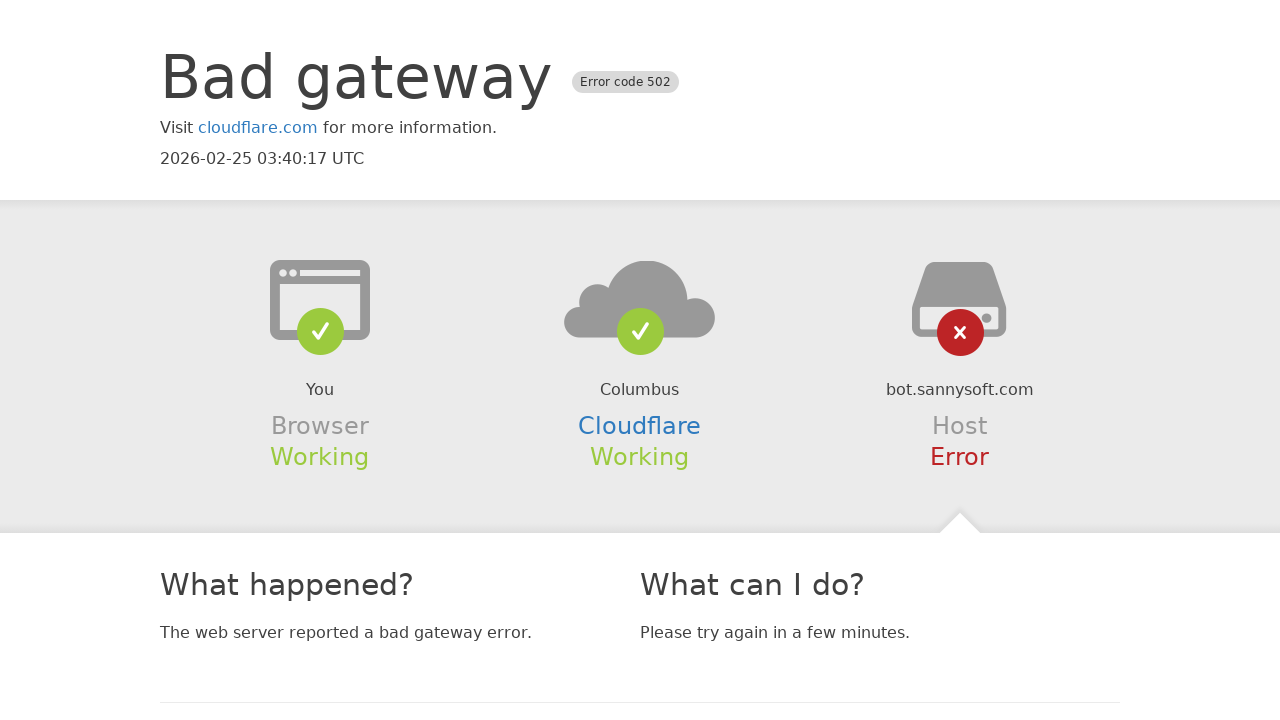